Tests that the page title is not the lowercase "youtube" (case-sensitive validation)

Starting URL: https://www.youtube.com

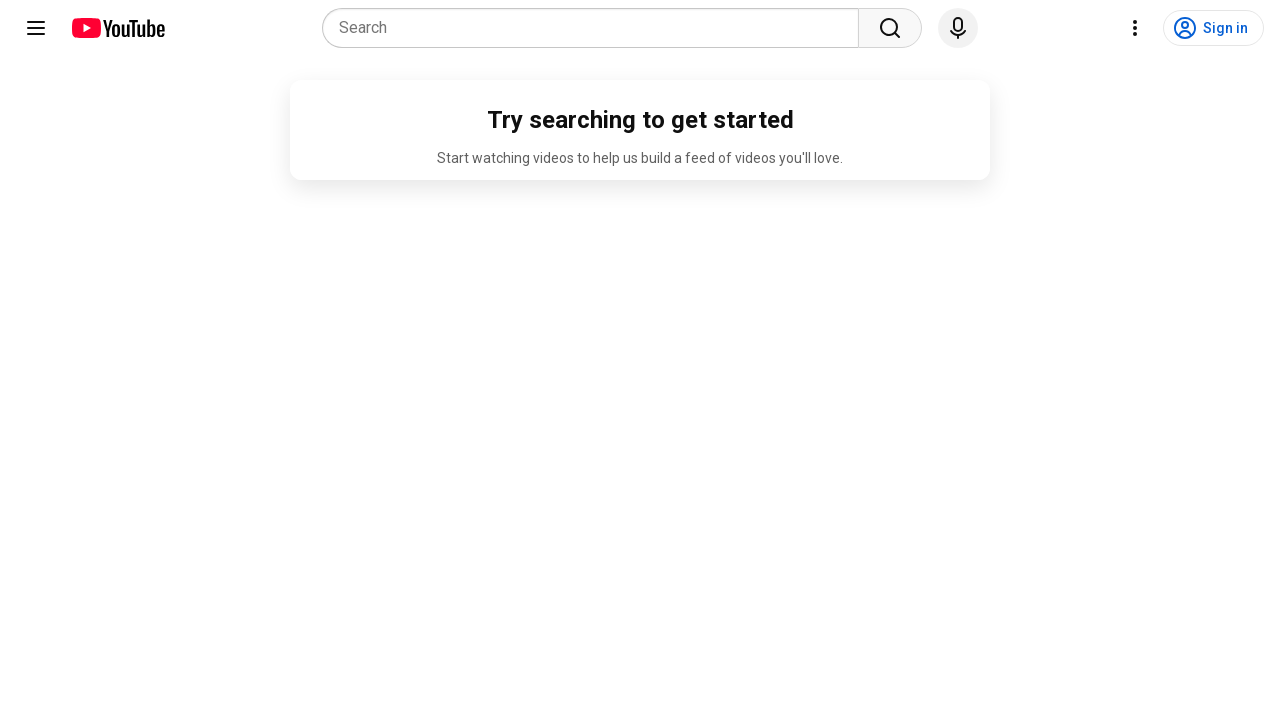

Navigated to https://www.youtube.com
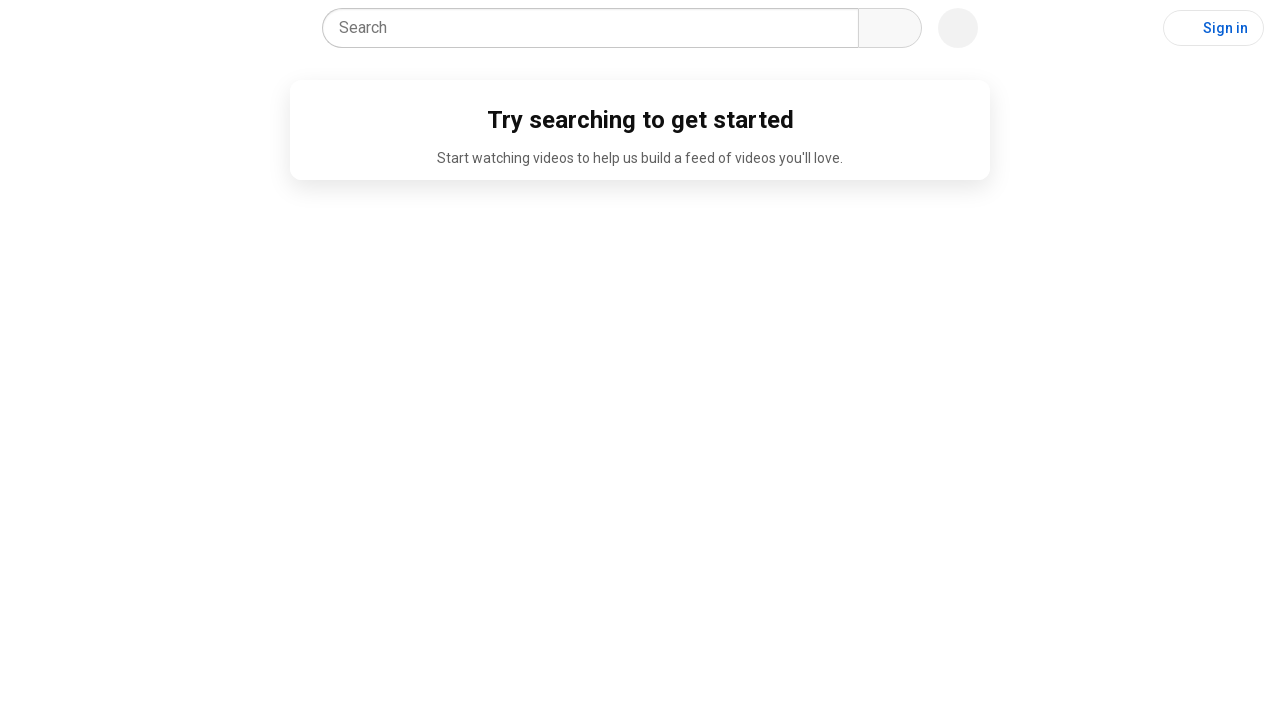

Retrieved page title
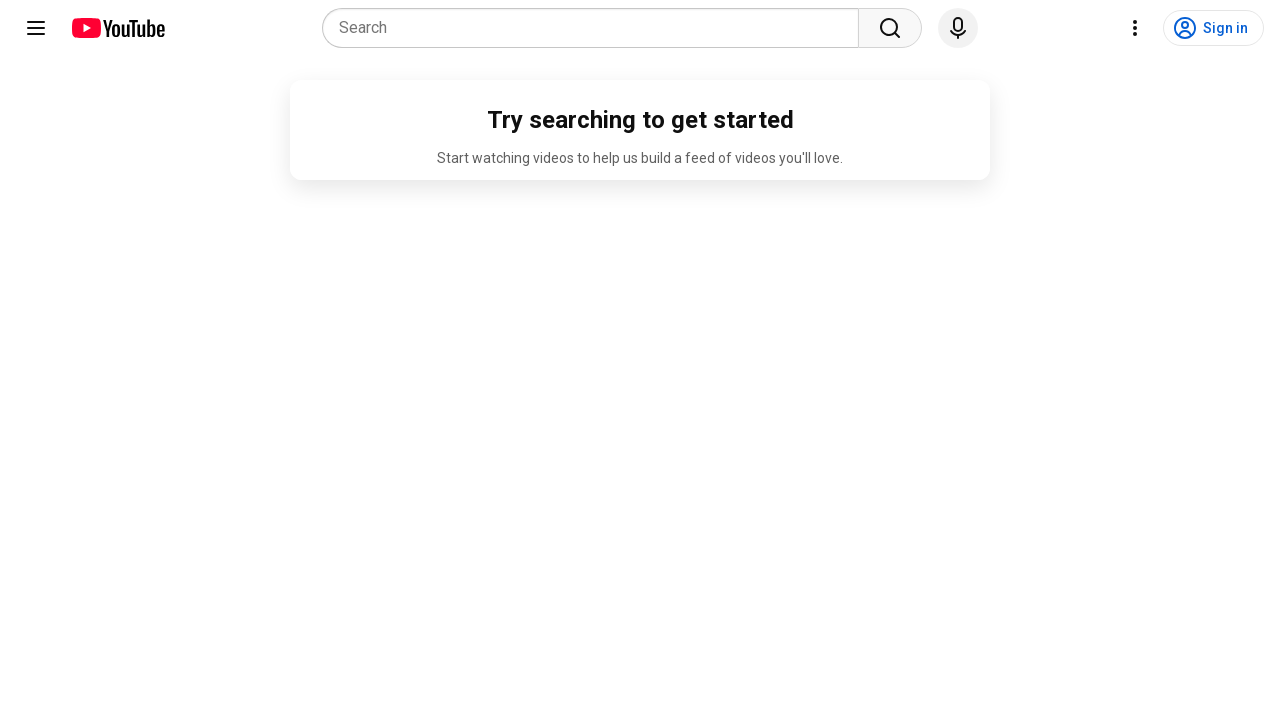

Verified page title is not lowercase 'youtube' (case-sensitive validation passed)
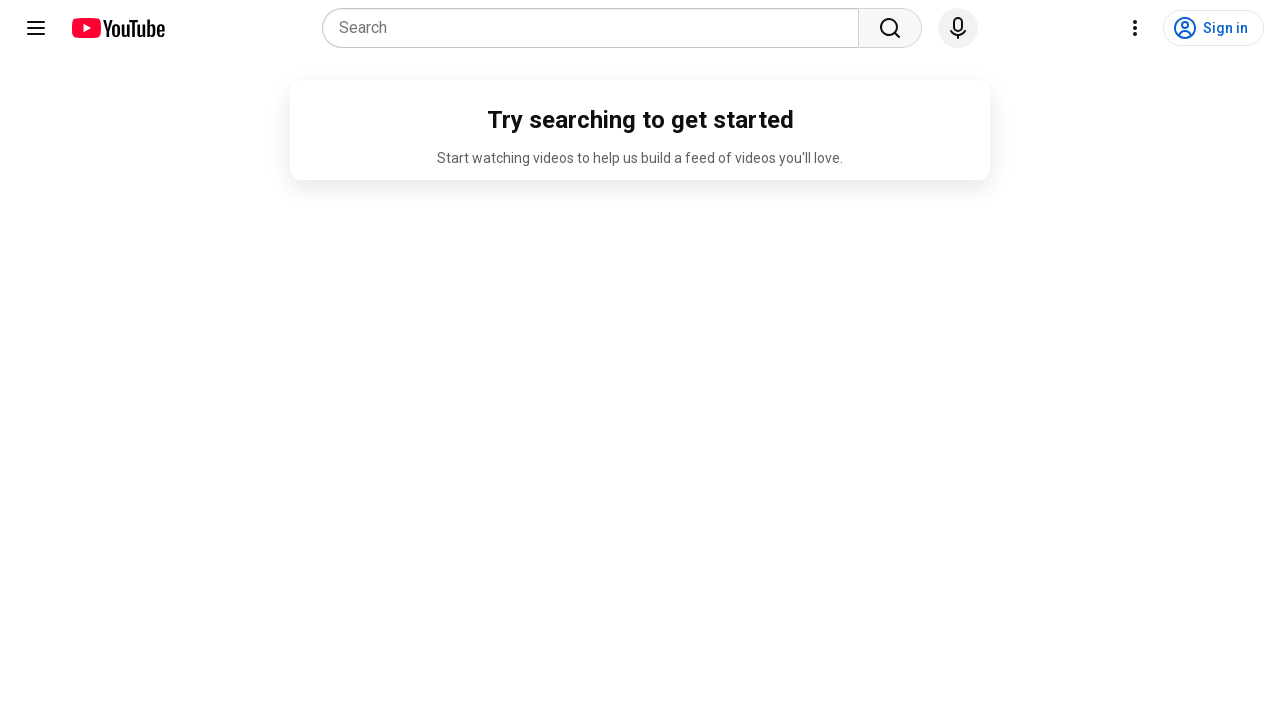

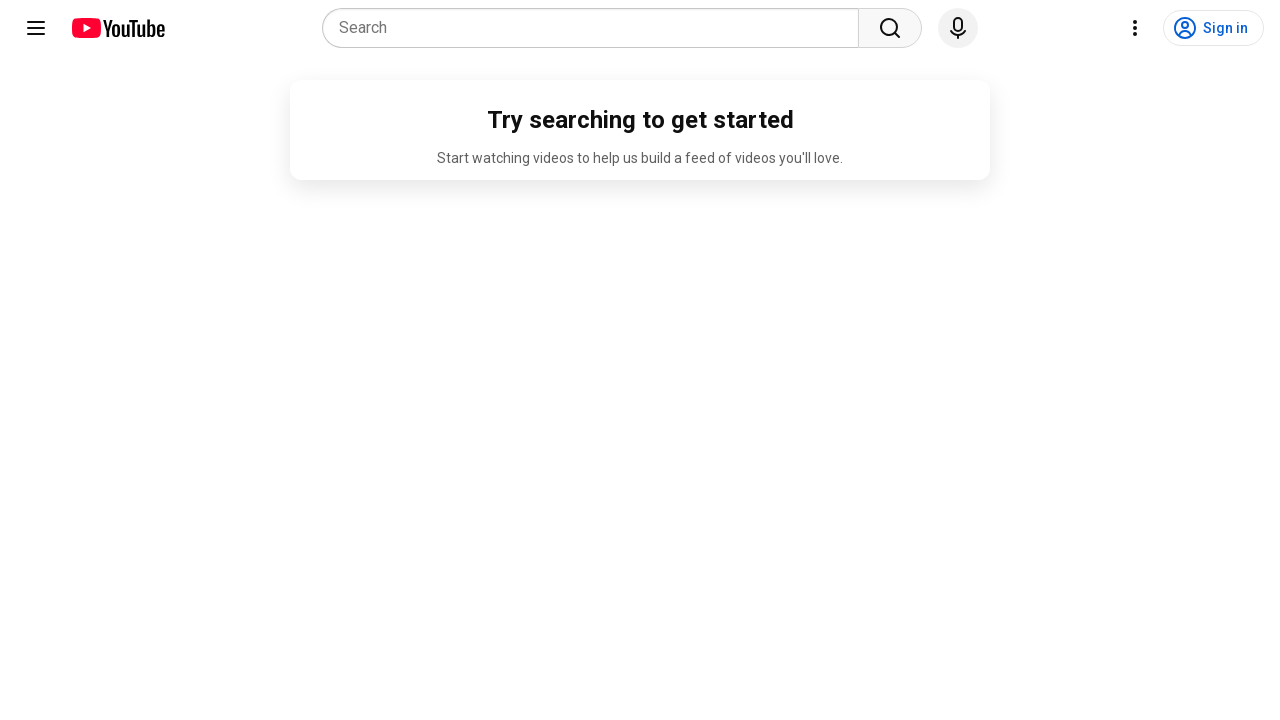